Tests nested iframe navigation by switching to an outer iframe, then to an inner iframe, and filling a text input field within the nested frames

Starting URL: http://demo.automationtesting.in/Frames.html

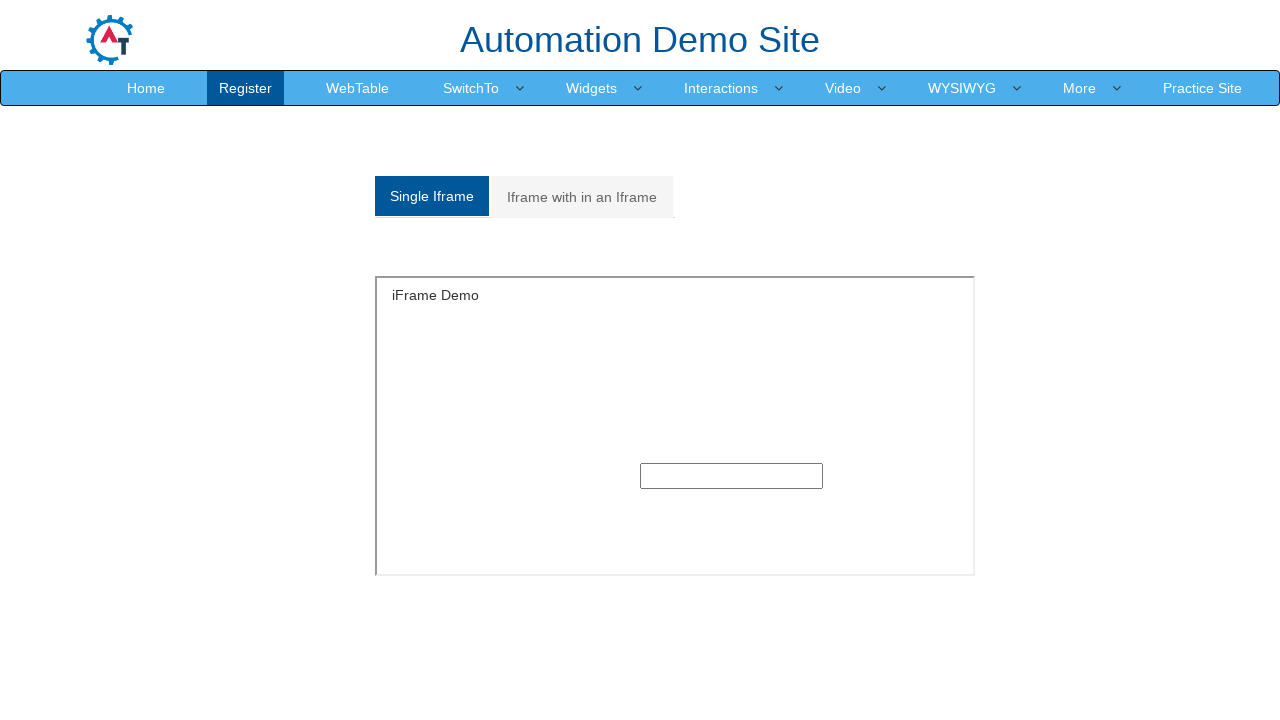

Clicked on 'Iframe with in an Iframe' tab at (582, 197) on xpath=//a[contains(text(),'Iframe with in an Iframe')]
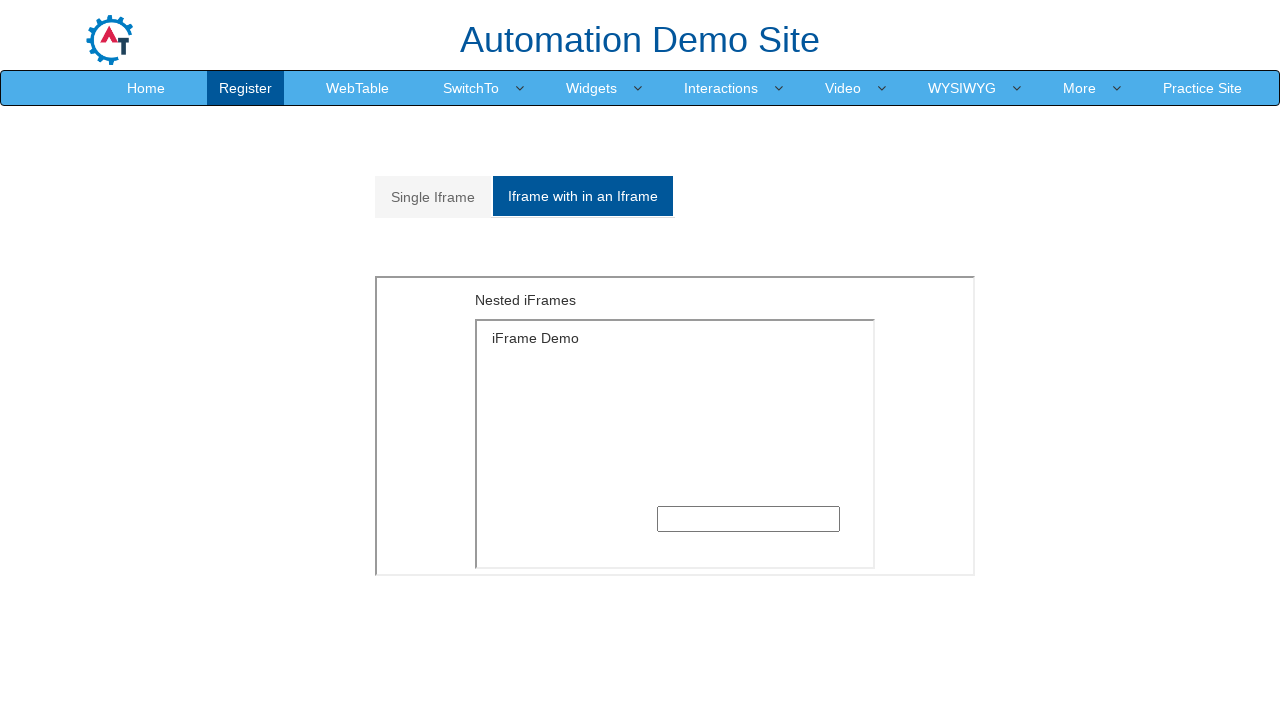

Located outer iframe
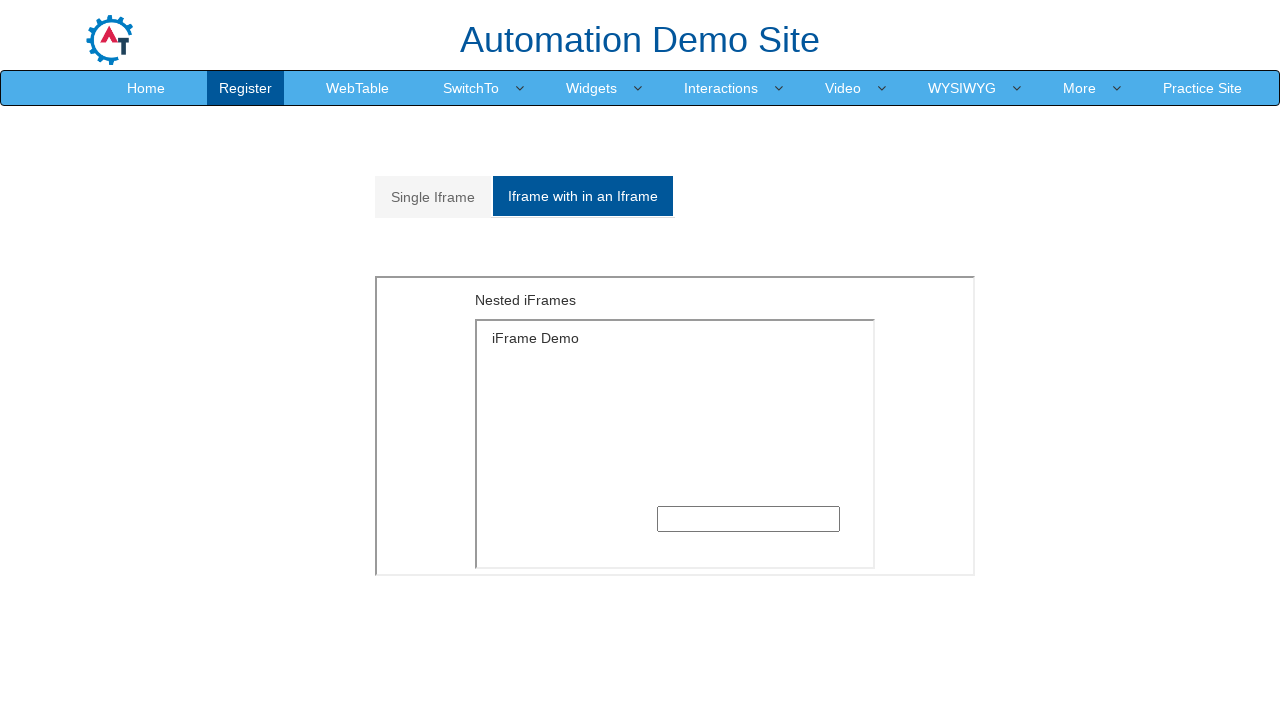

Located inner iframe within outer frame
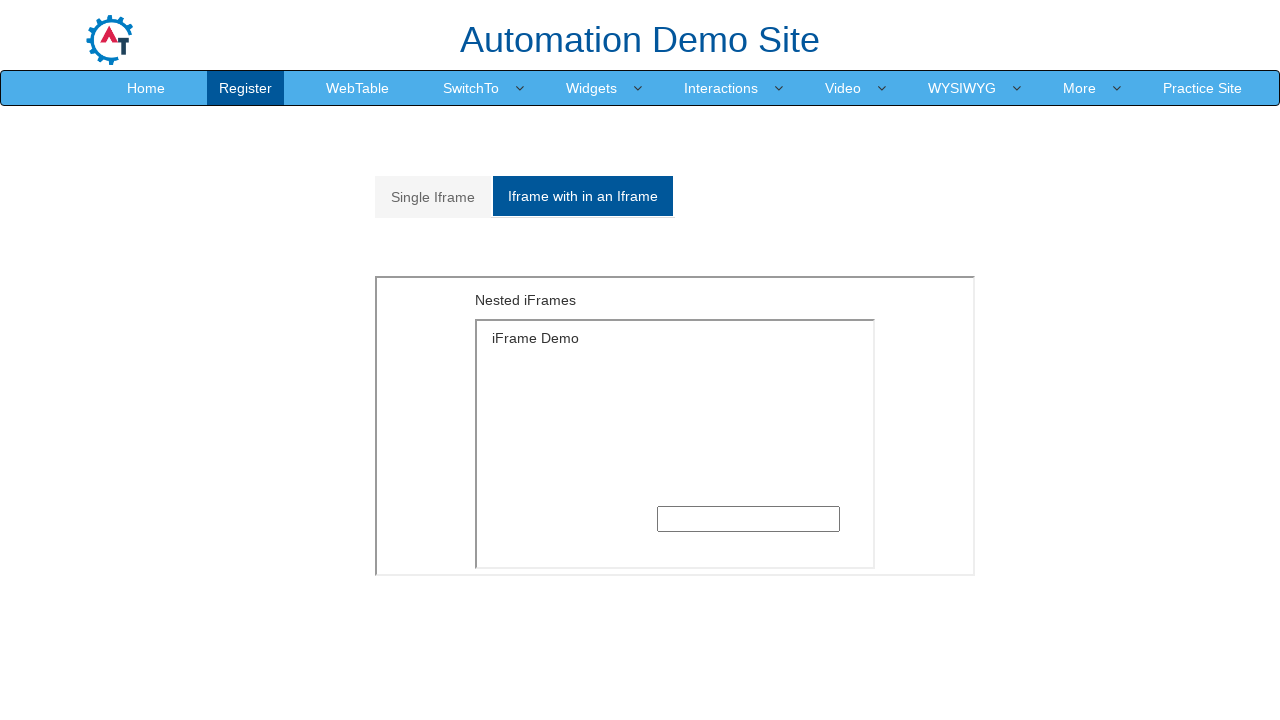

Filled text input field in inner iframe with 'anything' on xpath=/html[1]/body[1]/section[1]/div[1]/div[1]/div[1]/div[1]/div[2]/div[2]/ifra
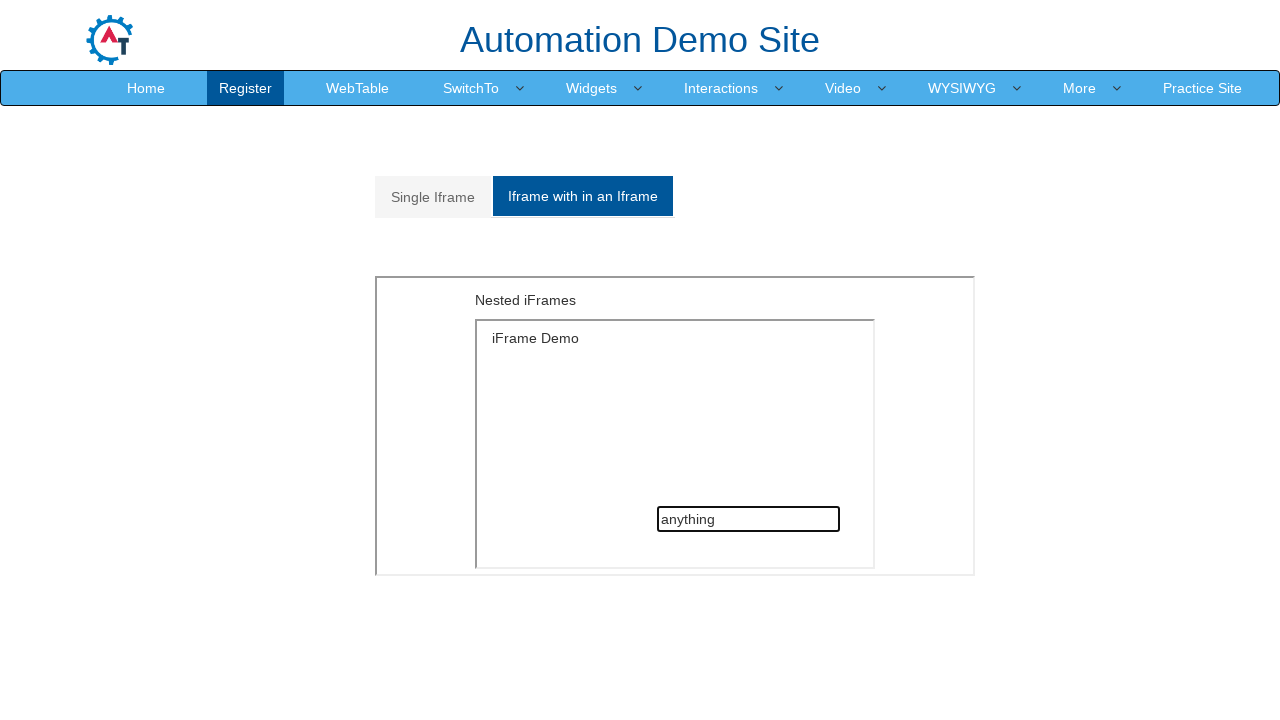

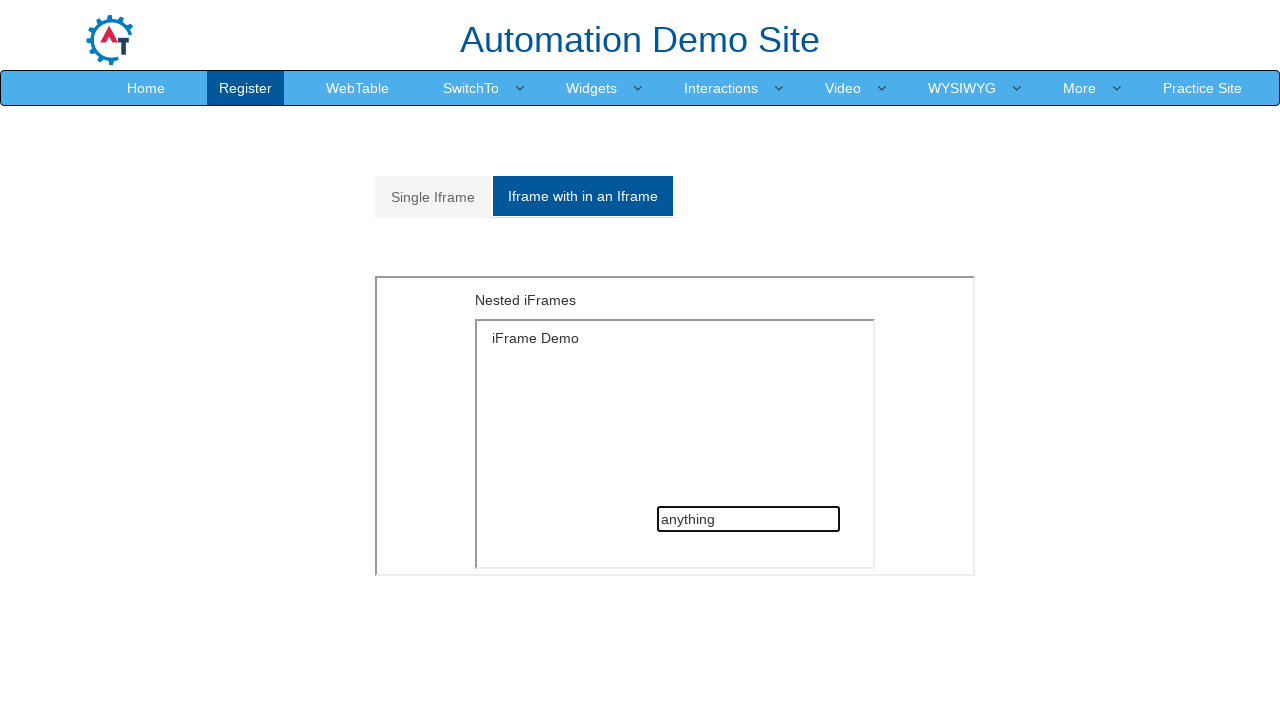